Tests clearing the complete state of all items by checking and unchecking the toggle all checkbox

Starting URL: https://demo.playwright.dev/todomvc

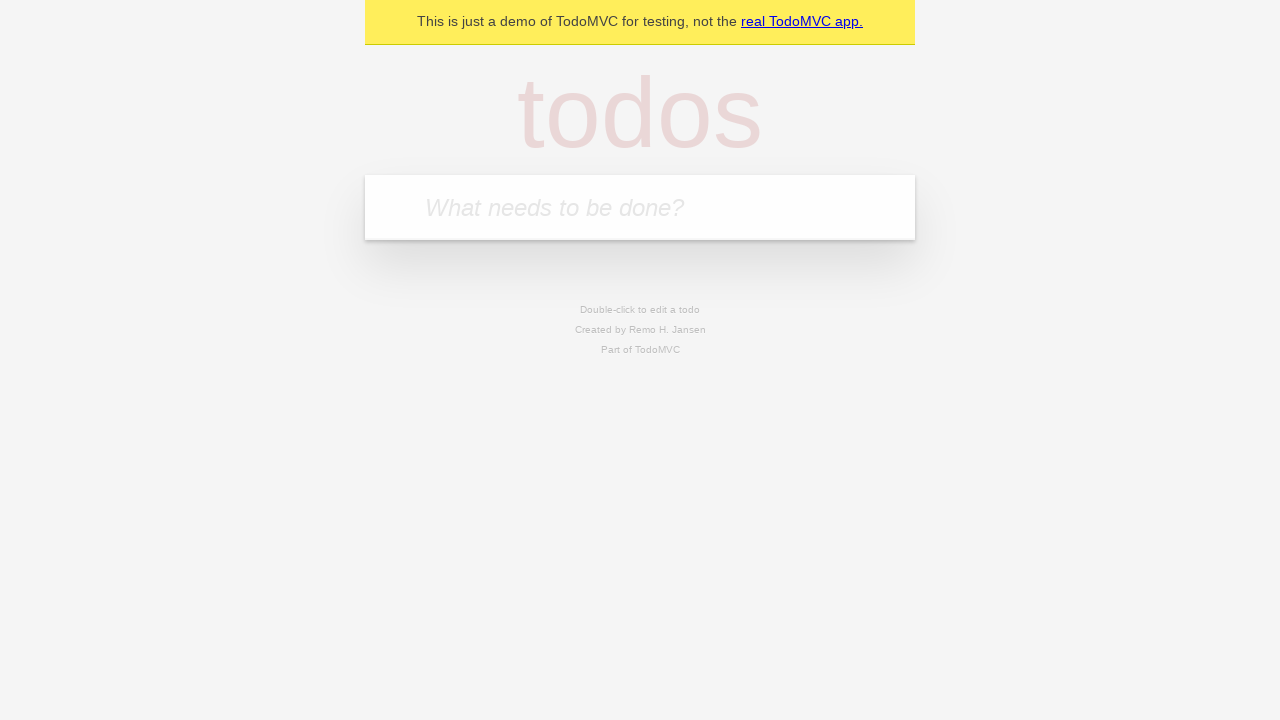

Filled todo input with 'buy some cheese' on internal:attr=[placeholder="What needs to be done?"i]
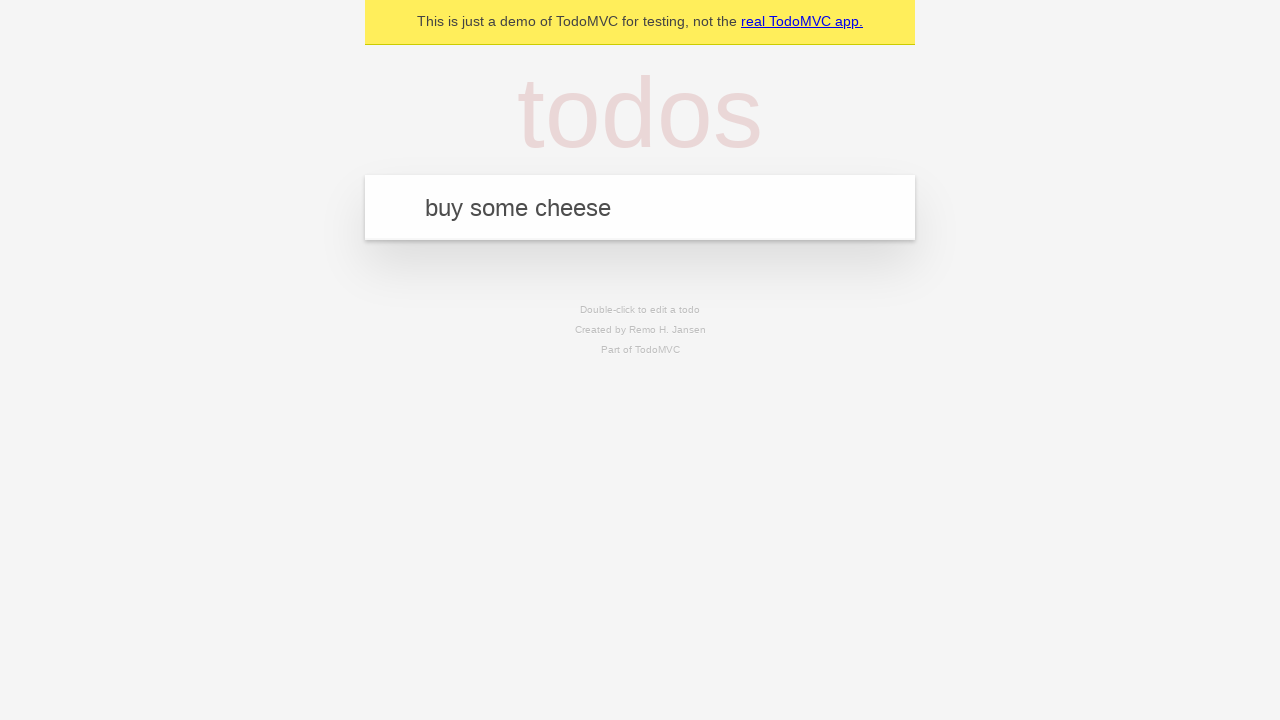

Pressed Enter to create first todo on internal:attr=[placeholder="What needs to be done?"i]
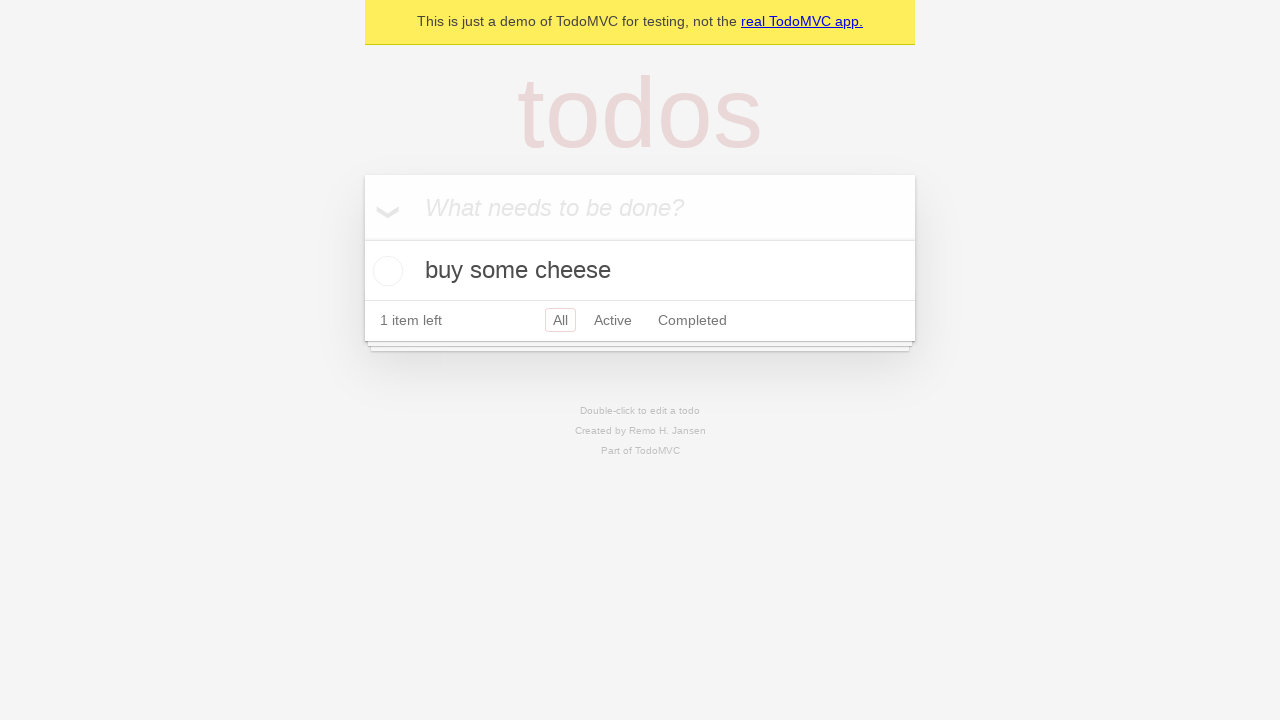

Filled todo input with 'feed the cat' on internal:attr=[placeholder="What needs to be done?"i]
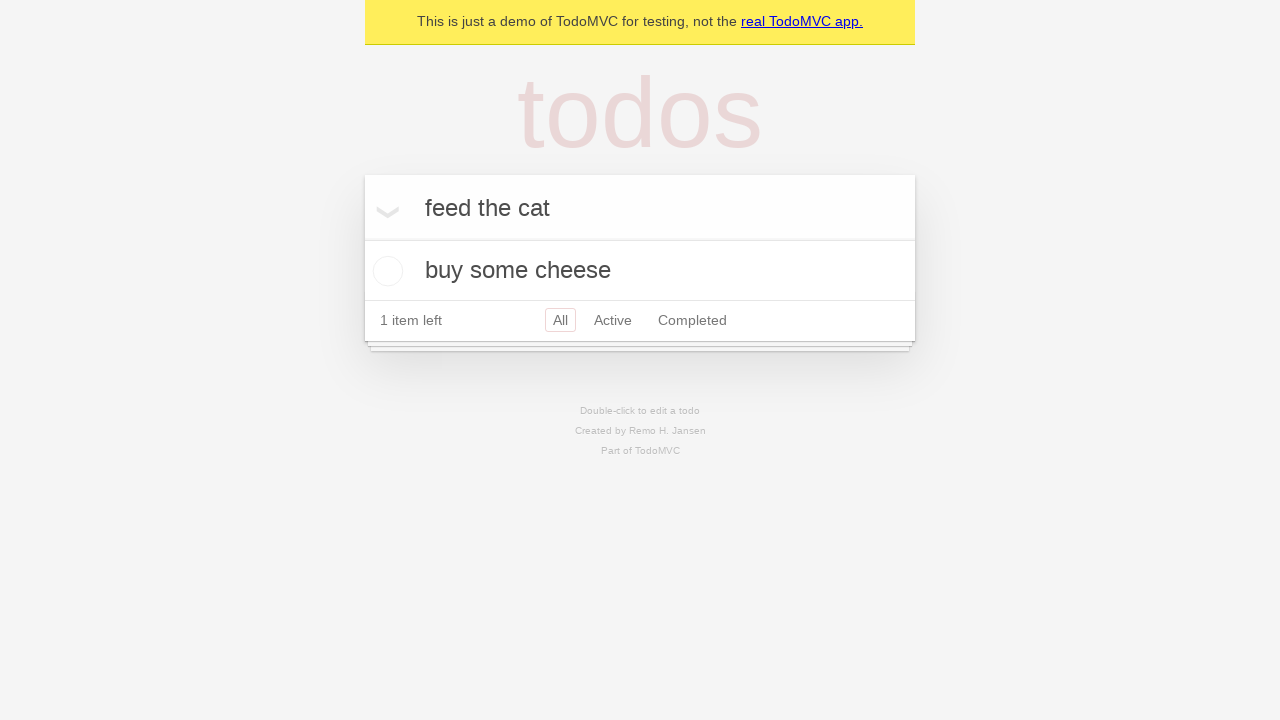

Pressed Enter to create second todo on internal:attr=[placeholder="What needs to be done?"i]
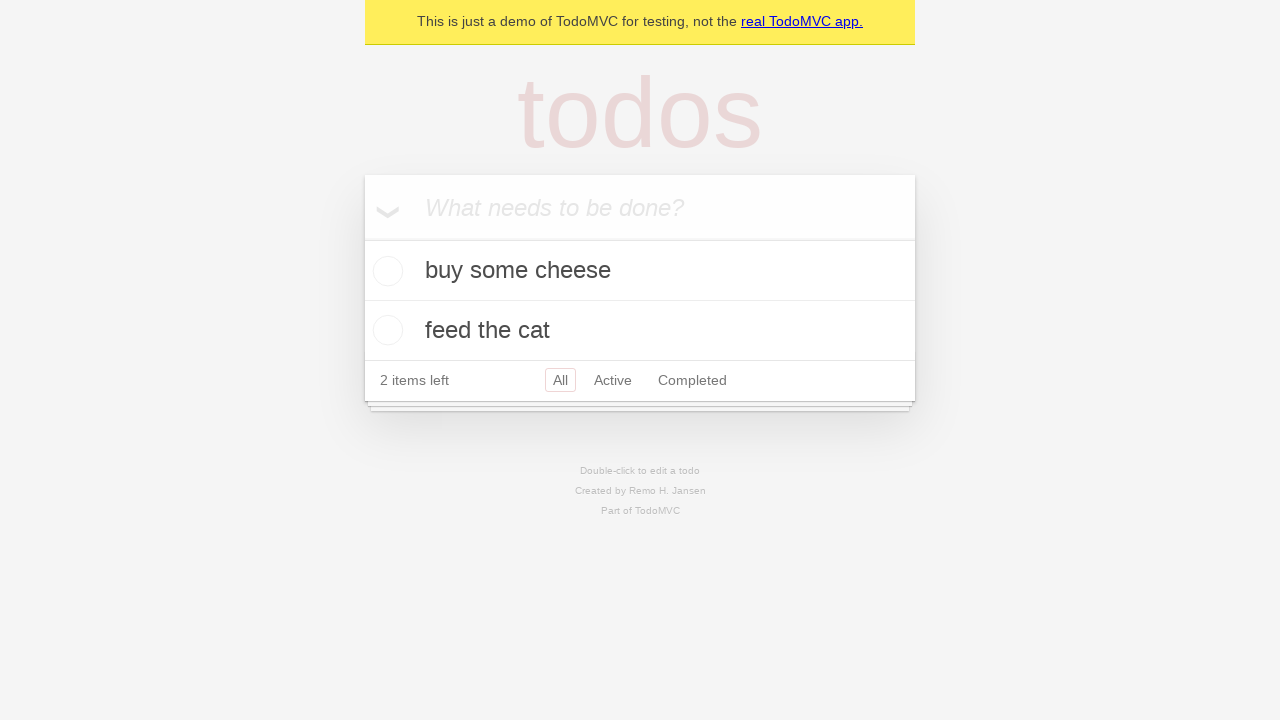

Filled todo input with 'book a doctors appointment' on internal:attr=[placeholder="What needs to be done?"i]
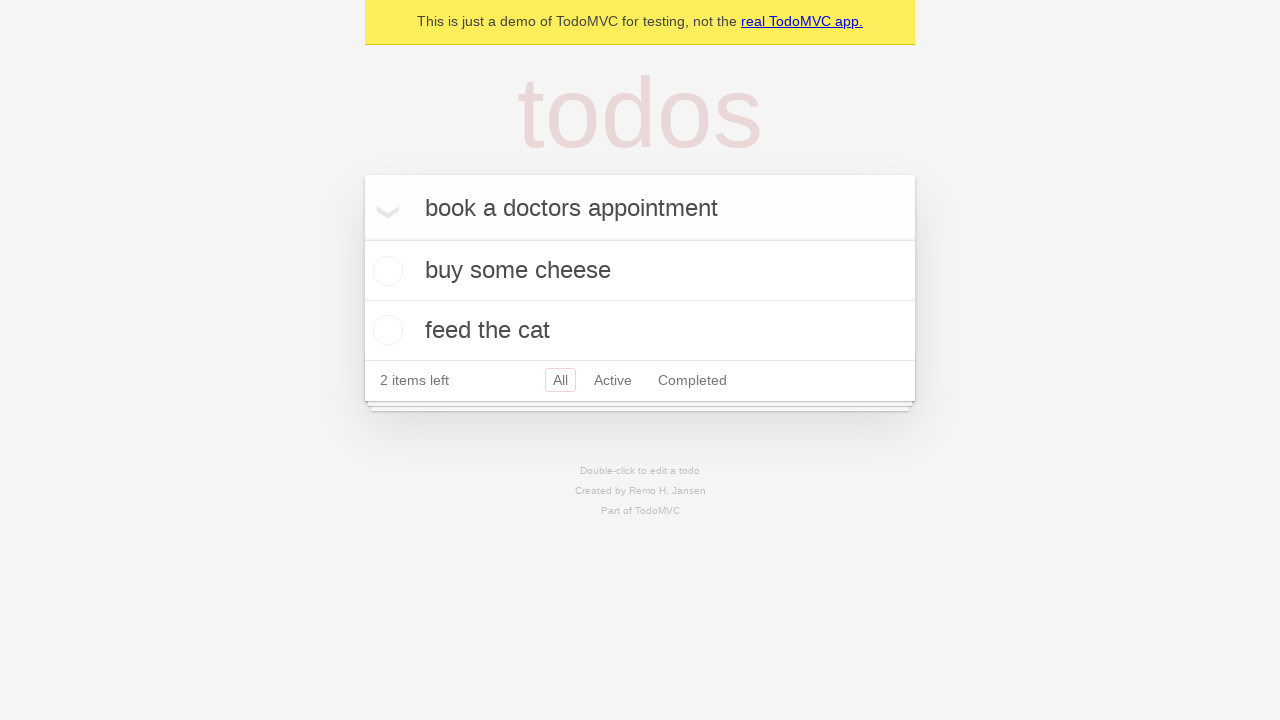

Pressed Enter to create third todo on internal:attr=[placeholder="What needs to be done?"i]
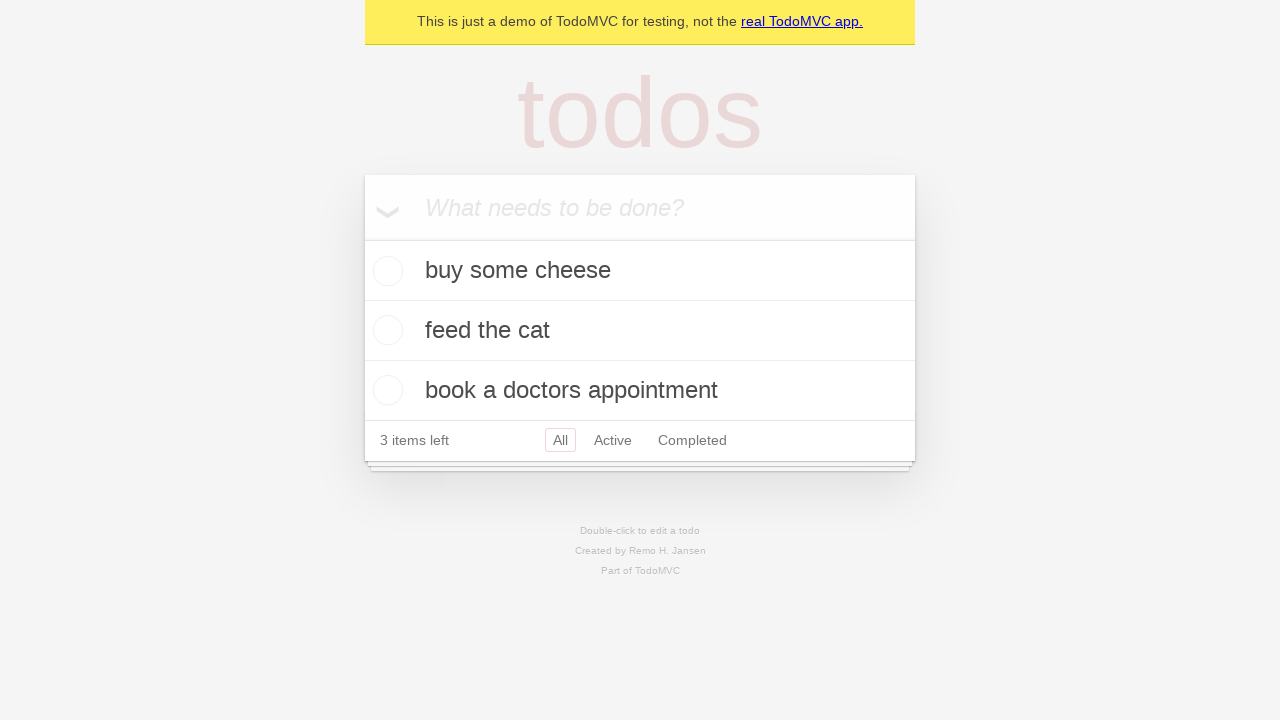

Waited for all three todos to be created
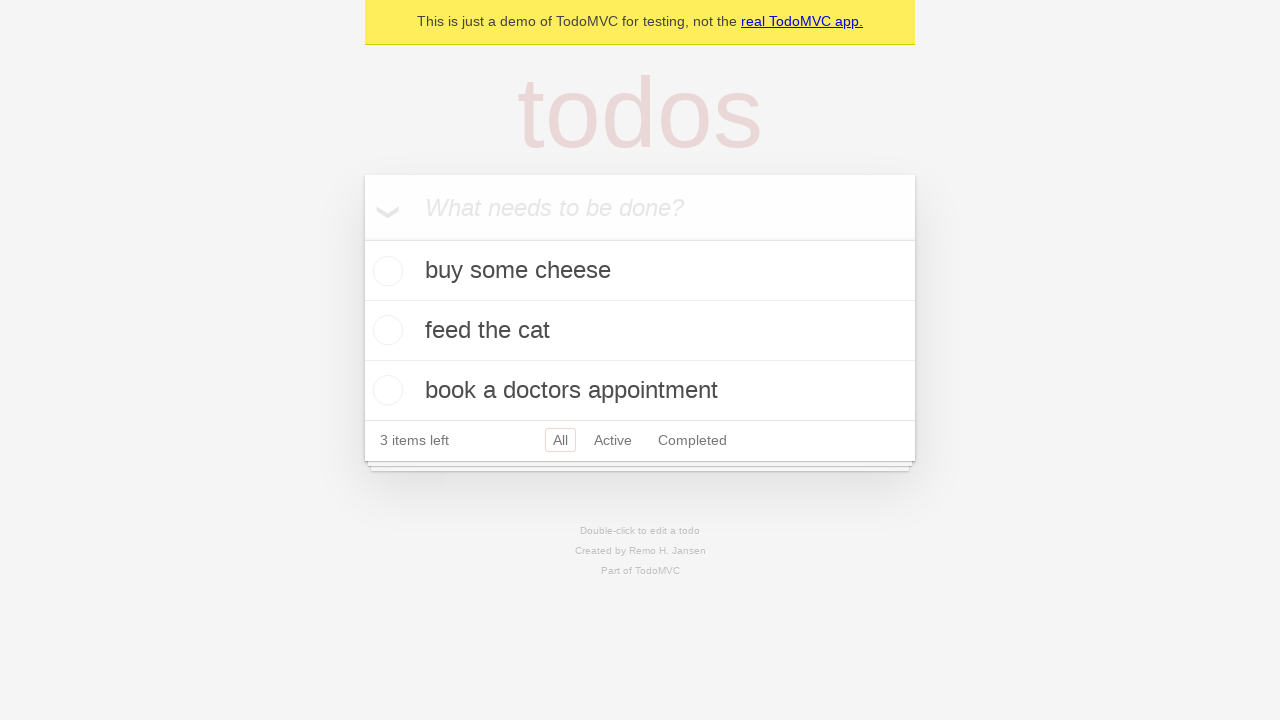

Clicked 'Mark all as complete' toggle to check all todos at (362, 238) on internal:label="Mark all as complete"i
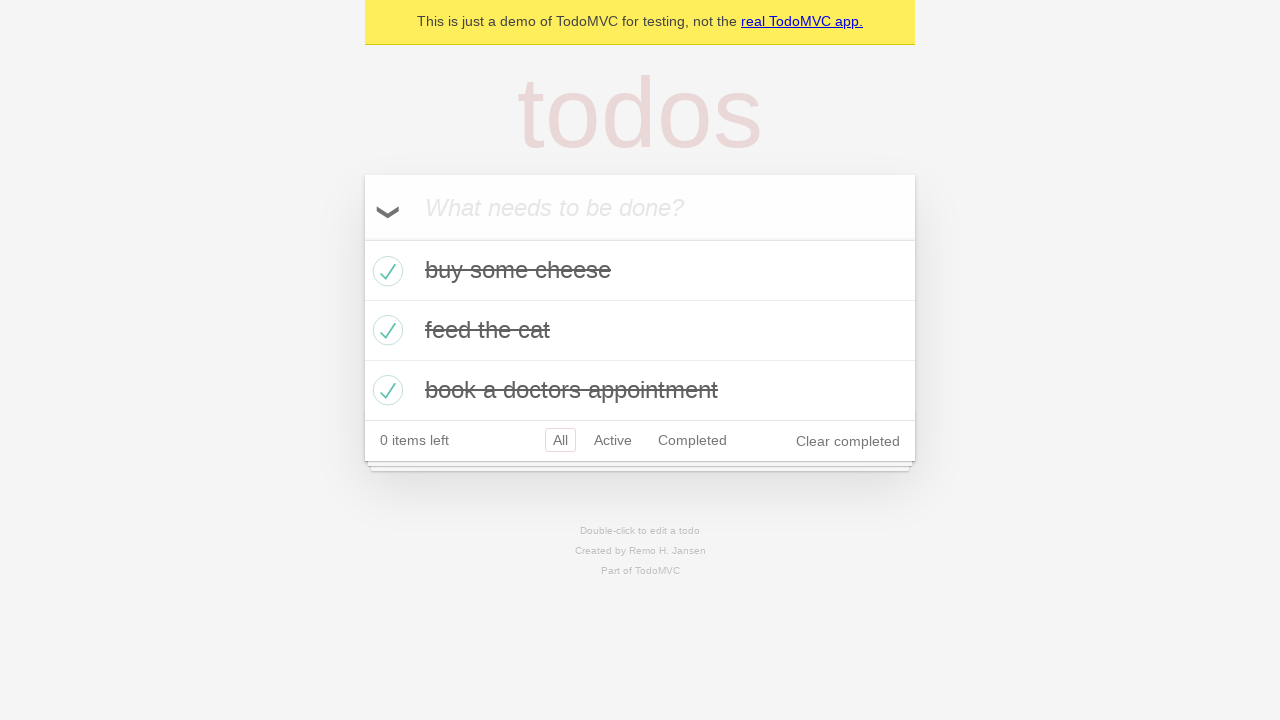

Clicked 'Mark all as complete' toggle to uncheck all todos and clear their complete state at (362, 238) on internal:label="Mark all as complete"i
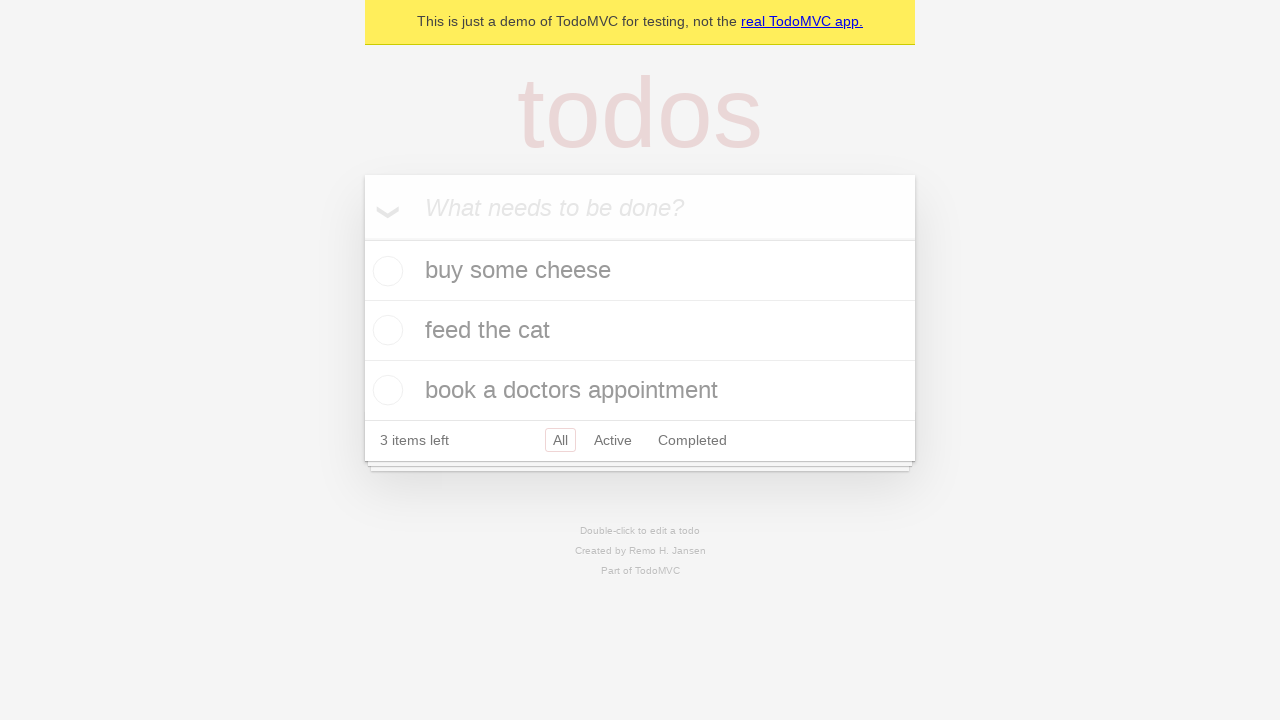

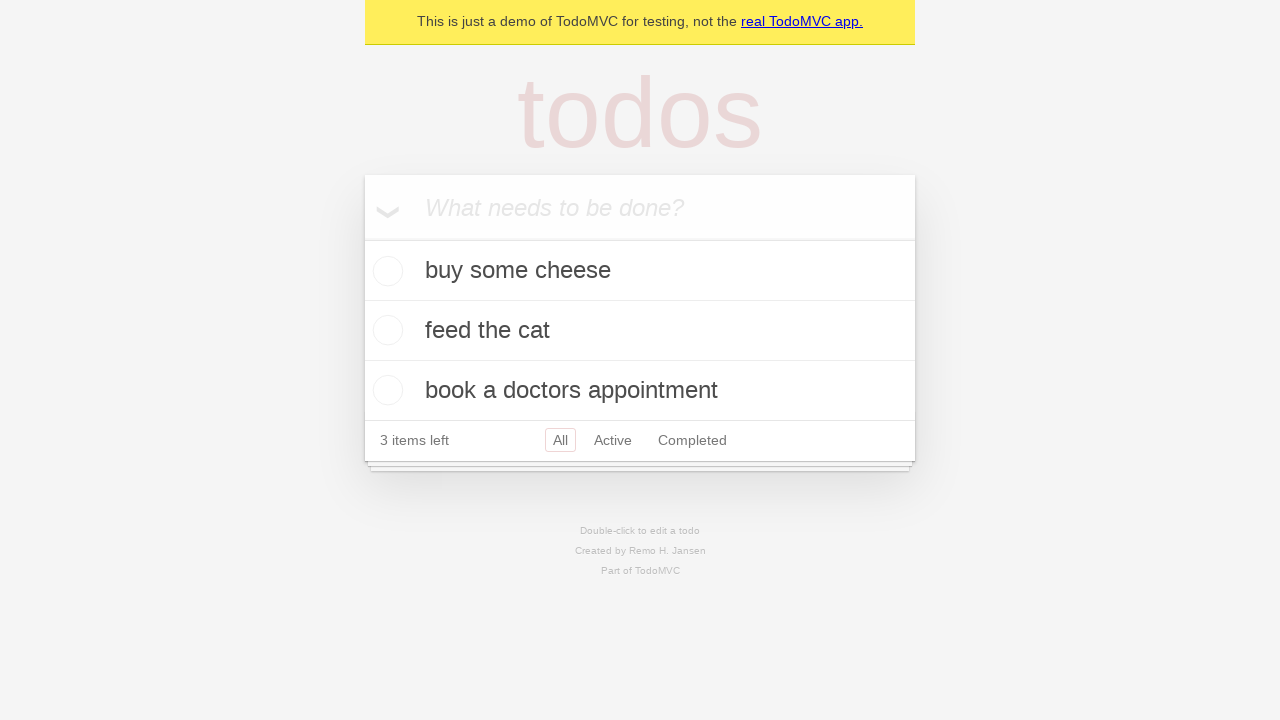